Tests form validation with wrong date format (month/year/day), verifying date error is displayed

Starting URL: https://elenarivero.github.io/ejercicio3/index.html

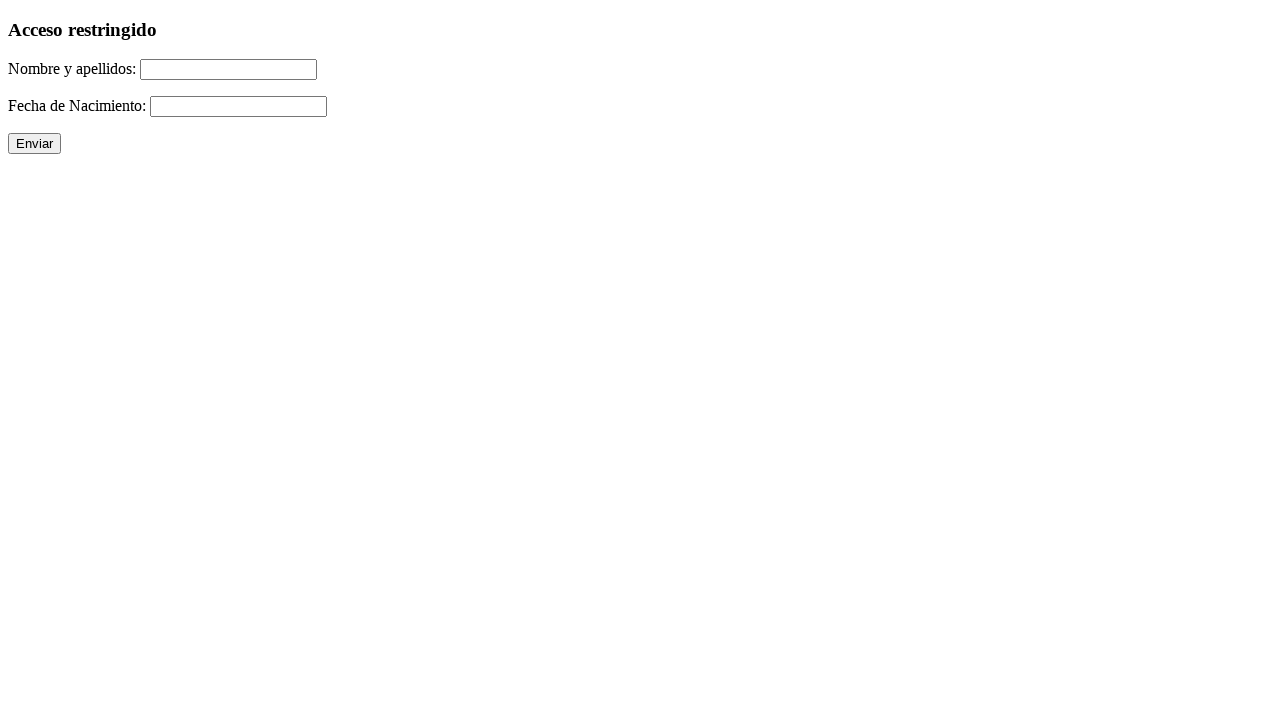

Filled name field with 'Jesus Garcia-Pereira' on #nomap
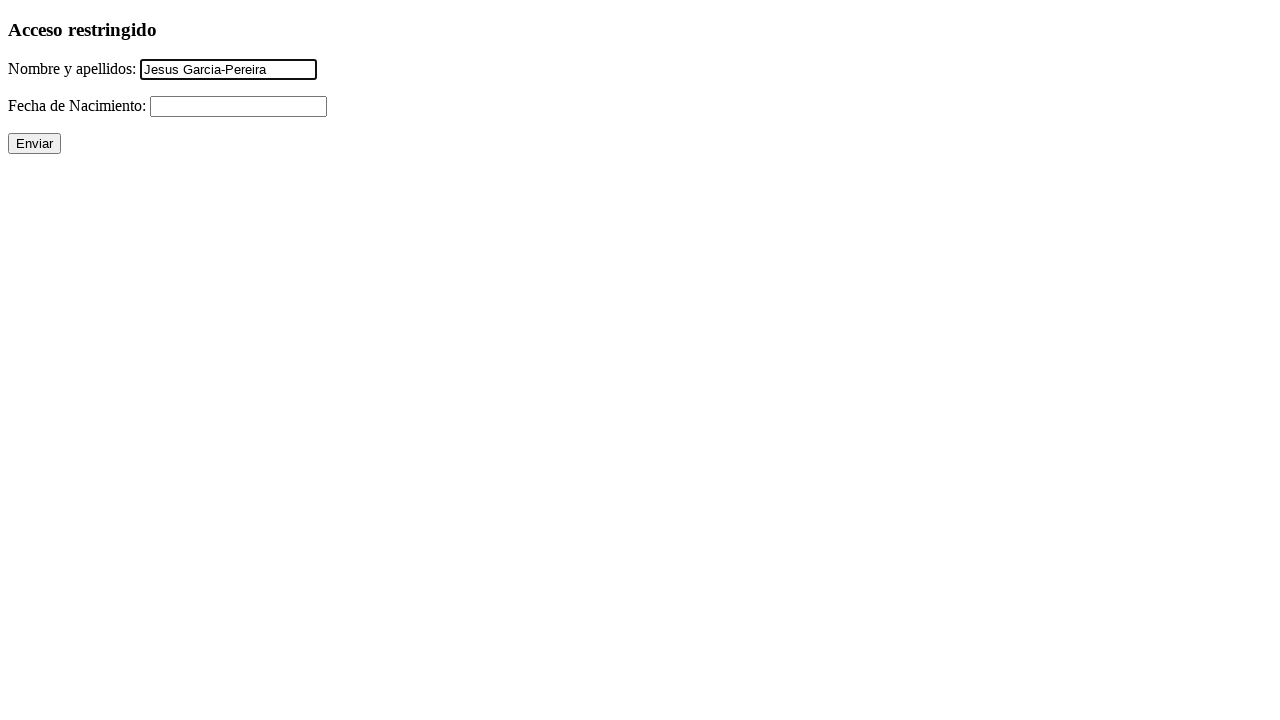

Filled date field with invalid format '07/1990/21' (month/year/day) on #fecha
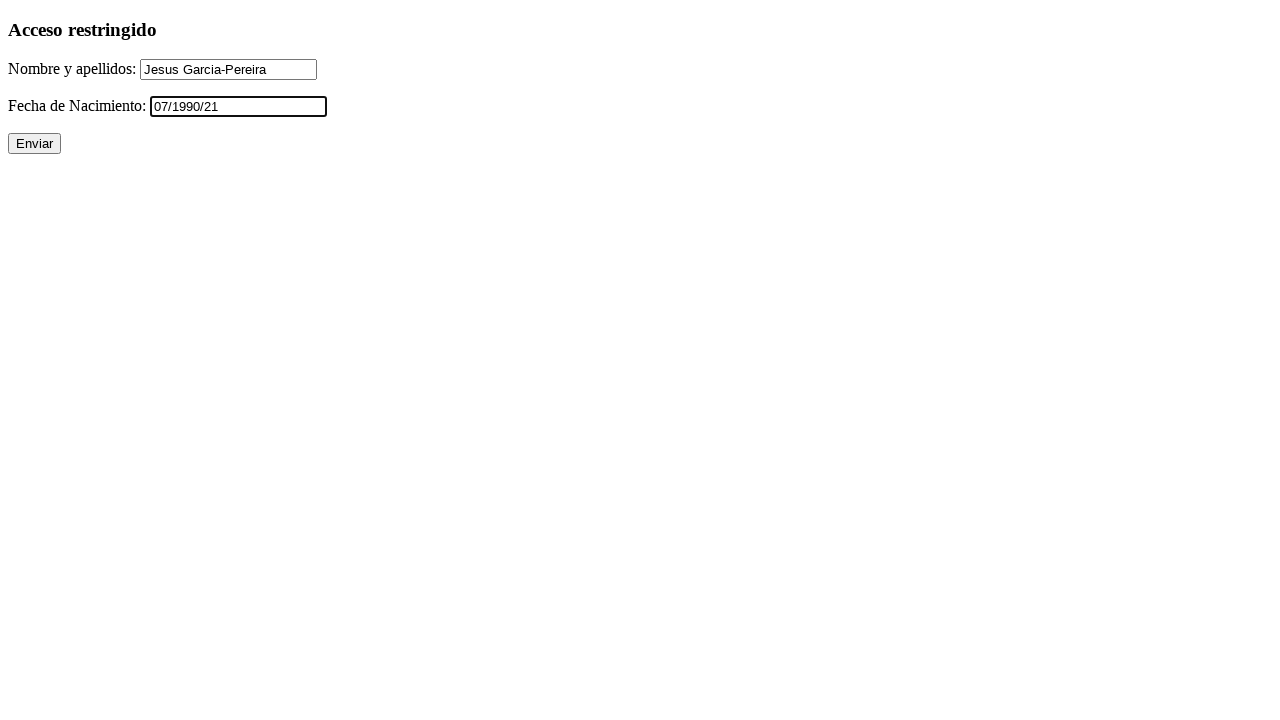

Clicked submit button at (34, 144) on input[value='Enviar']
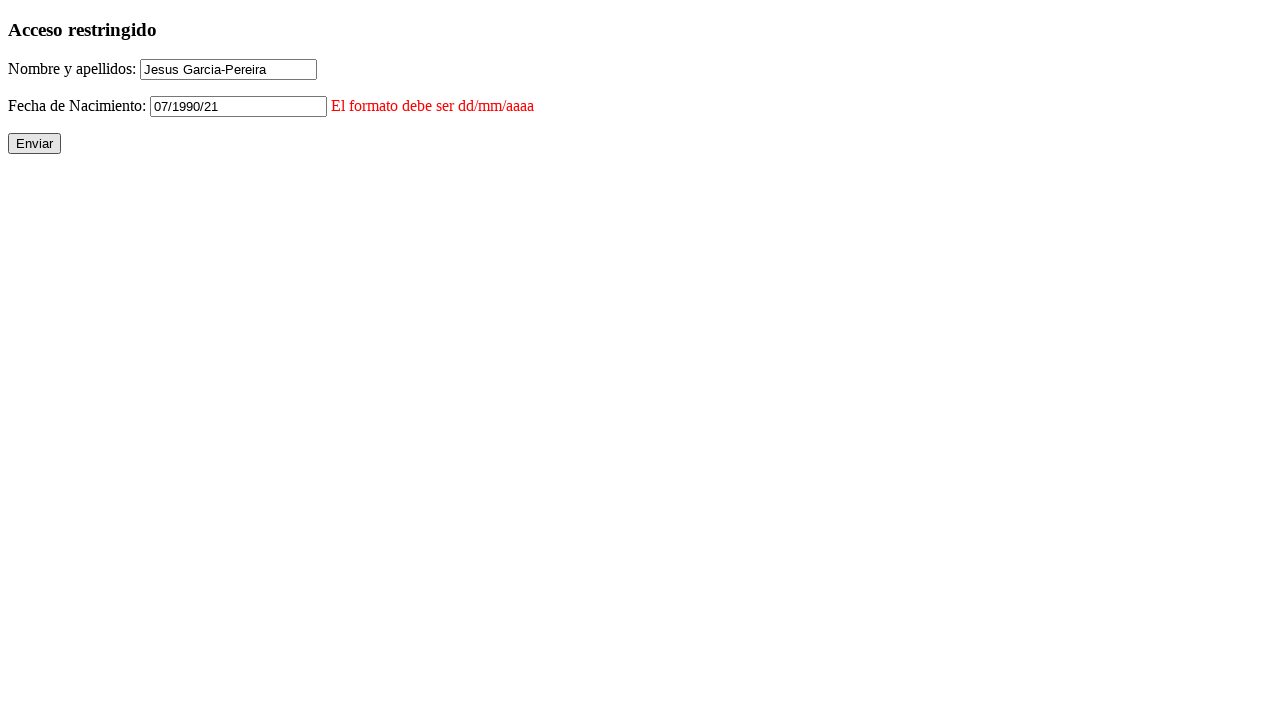

Date error element appeared, validating form error handling
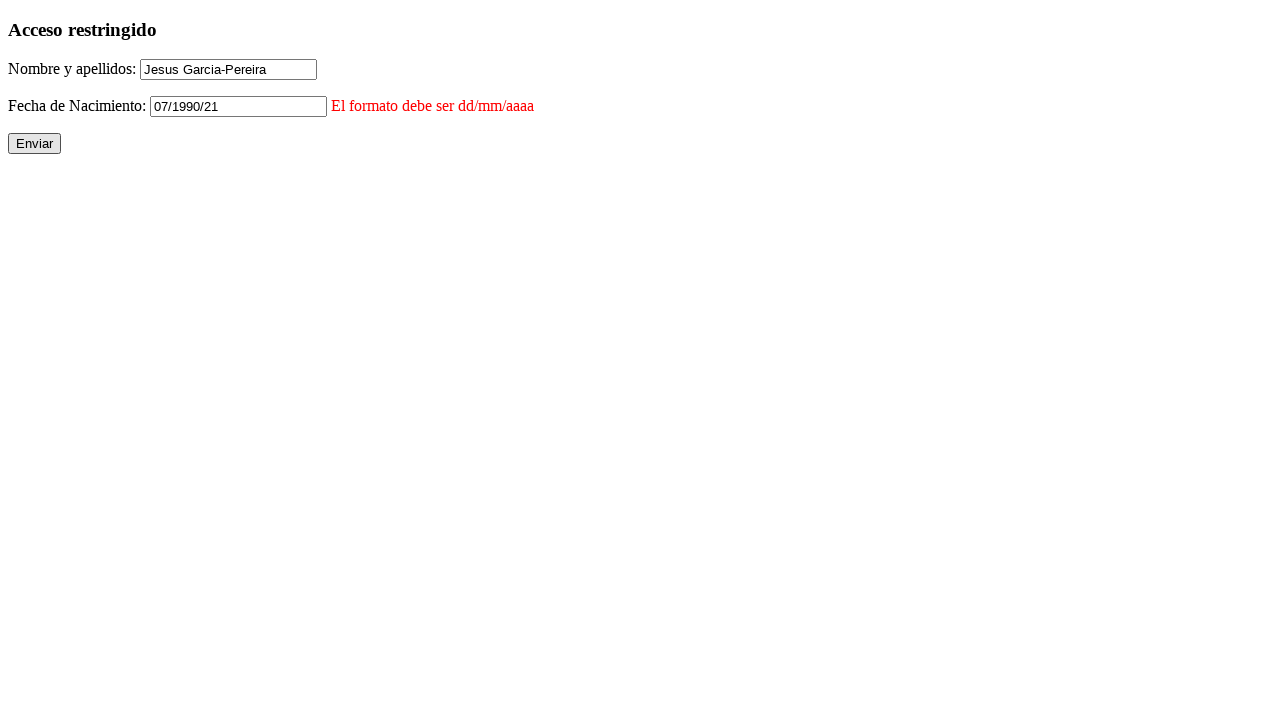

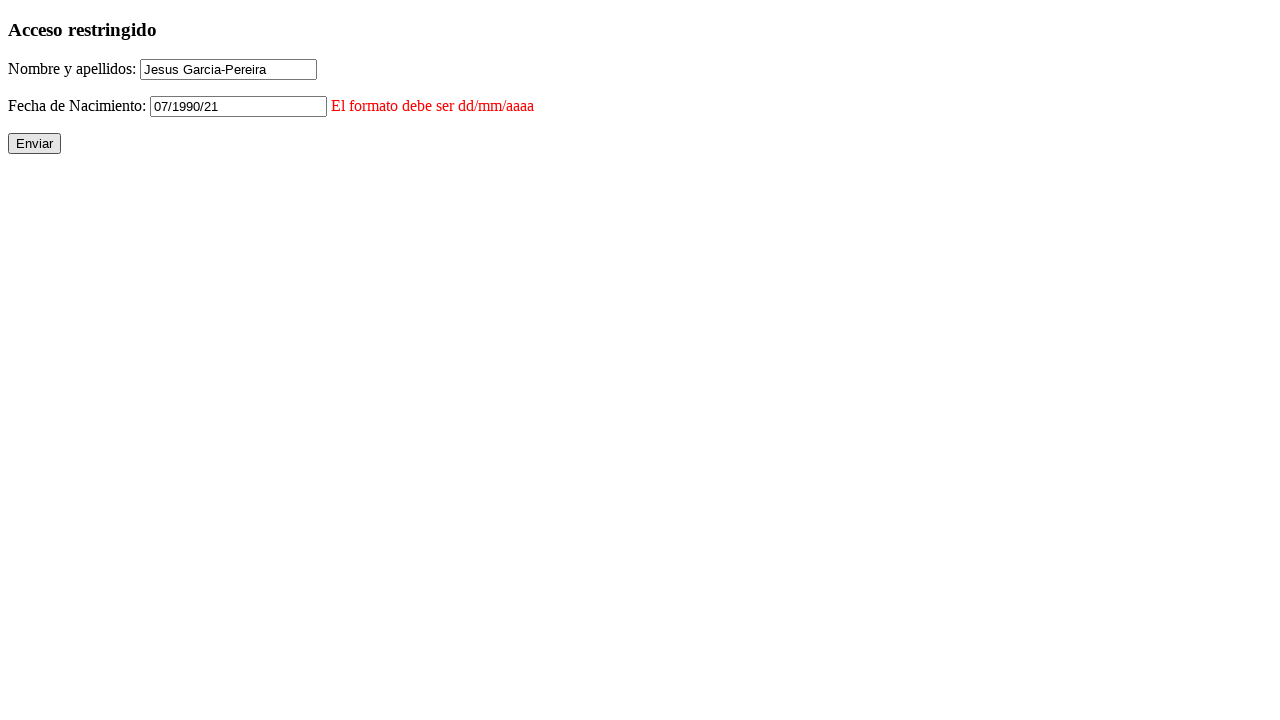